Navigates to Redbus website and verifies the page loads by checking page title and URL

Starting URL: https://www.redbus.in/

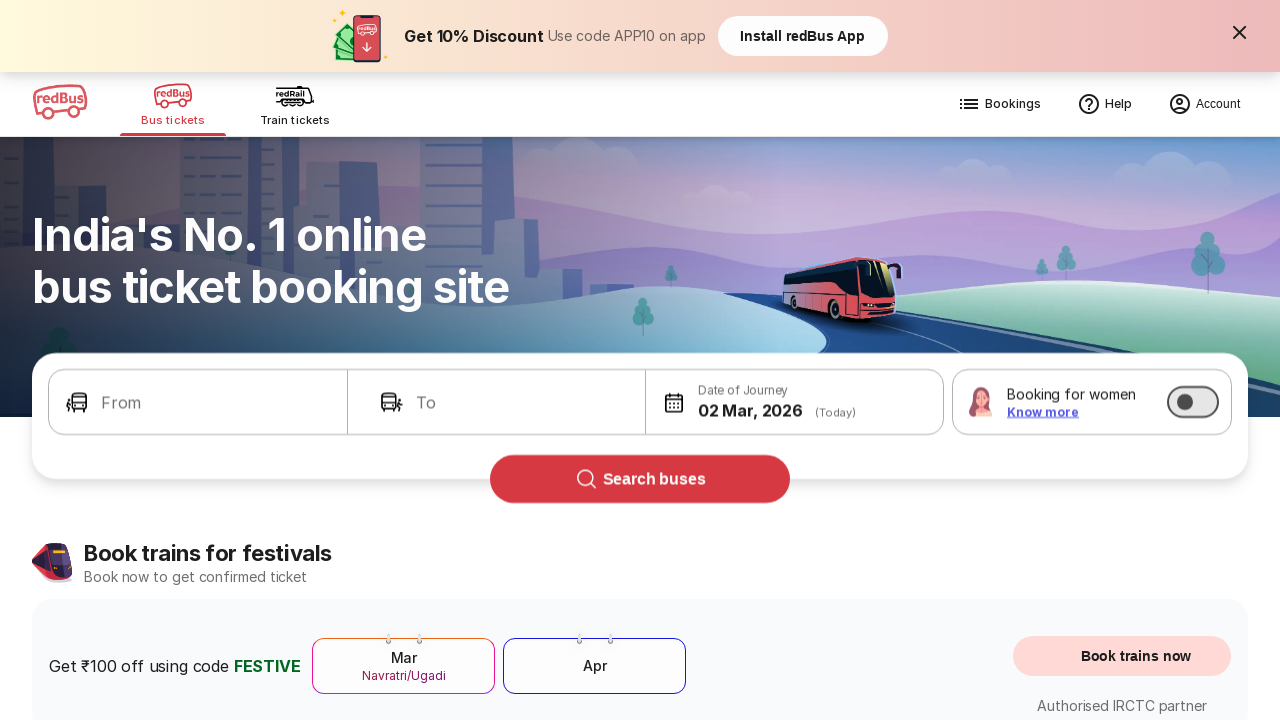

Waited for page to fully load (domcontentloaded state)
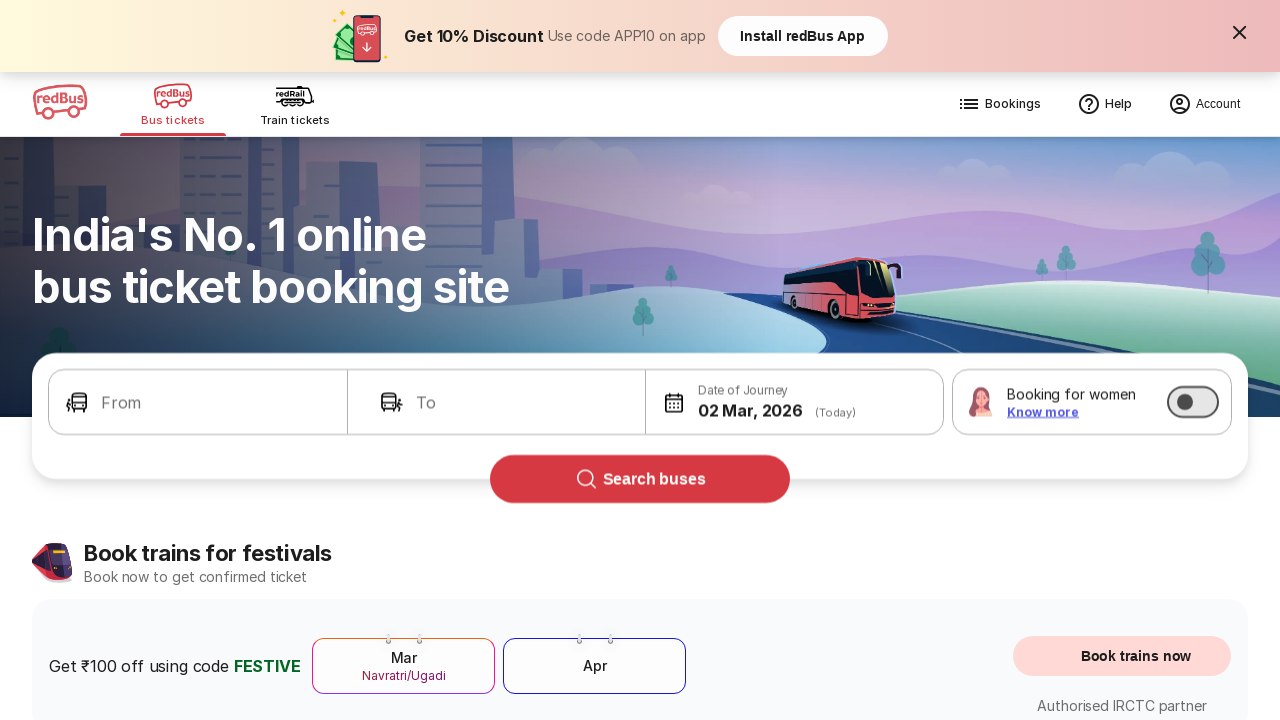

Retrieved page title: Bus Booking Online and Train Tickets at Lowest Price - redBus
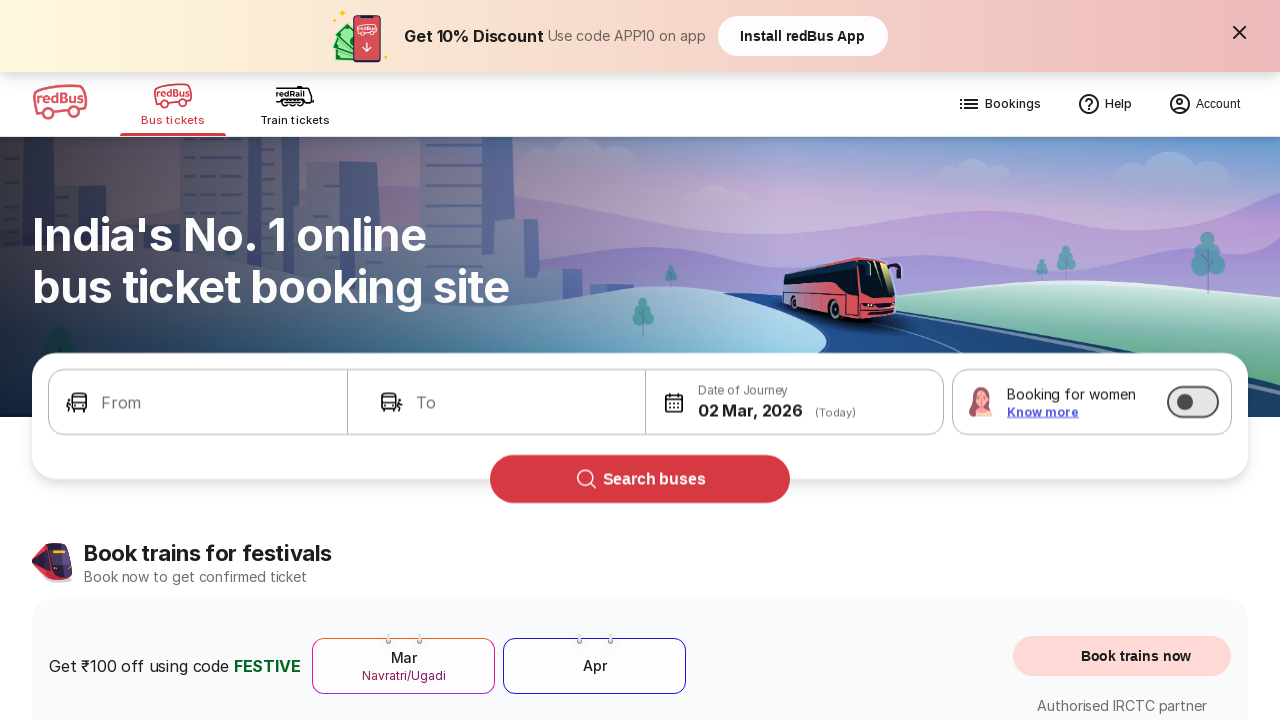

Retrieved page URL: https://www.redbus.in/
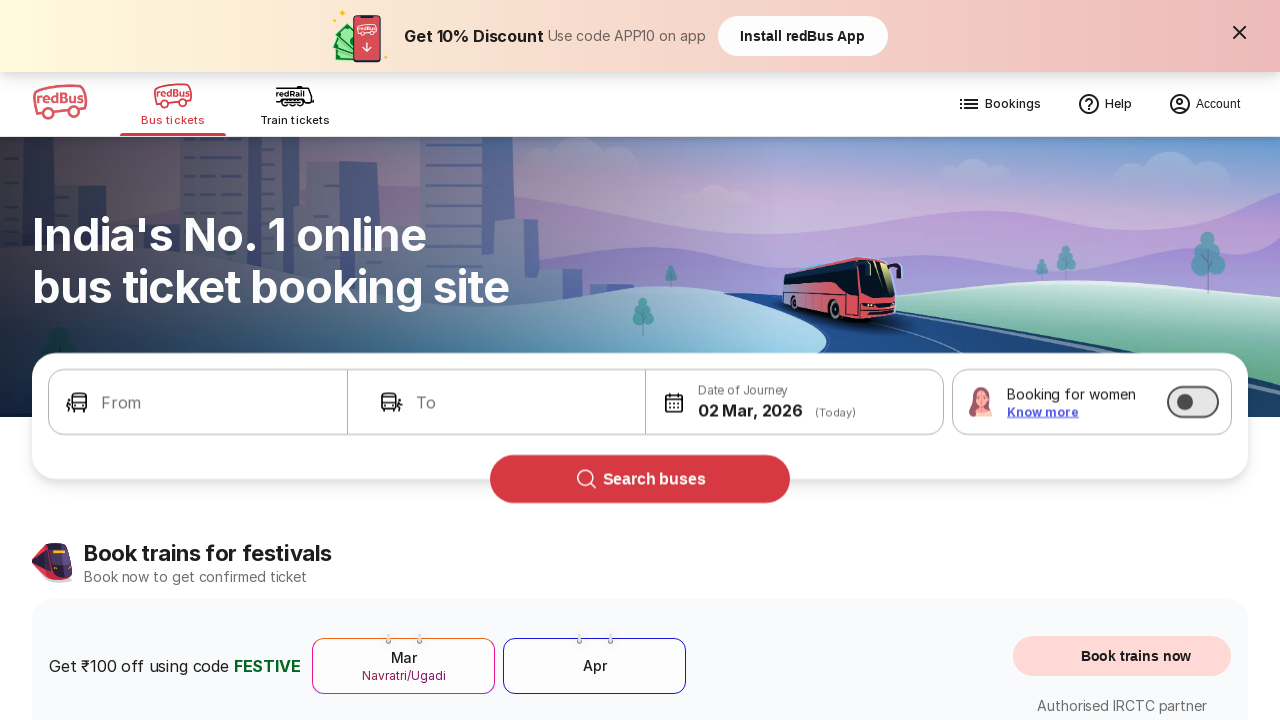

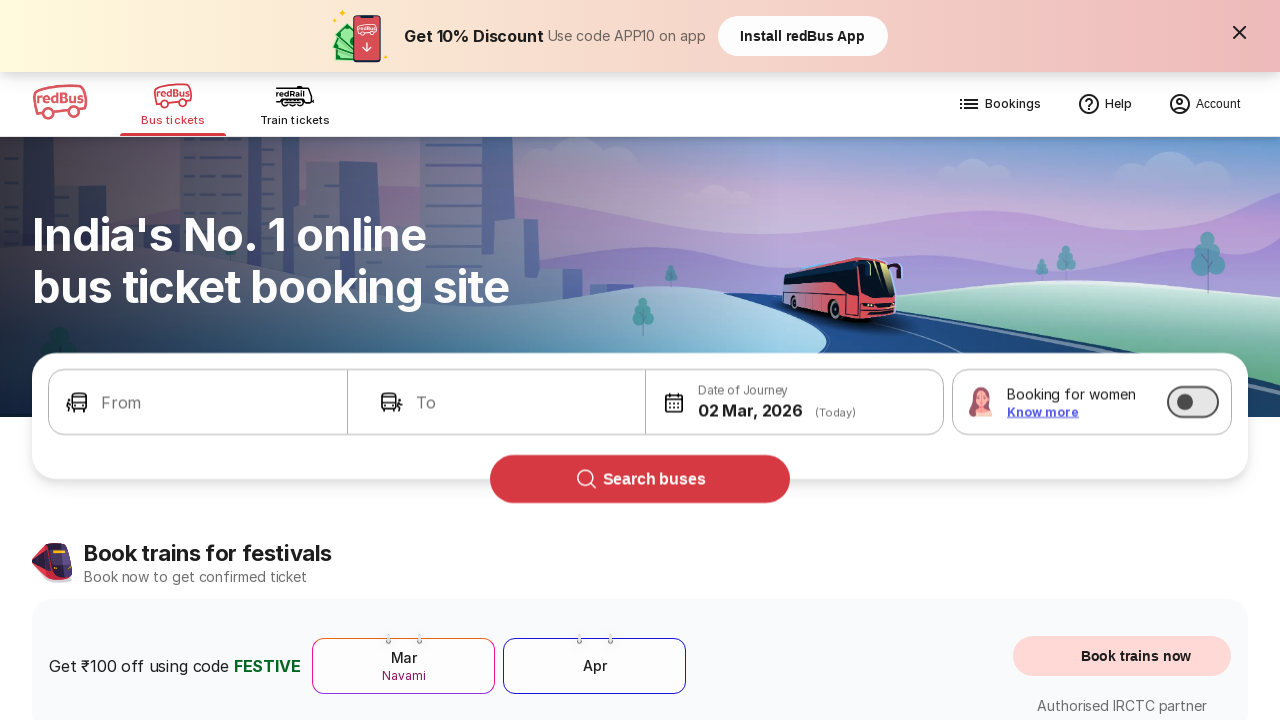